Fills in a datalist input field with a value

Starting URL: https://trytestingthis.netlify.app/

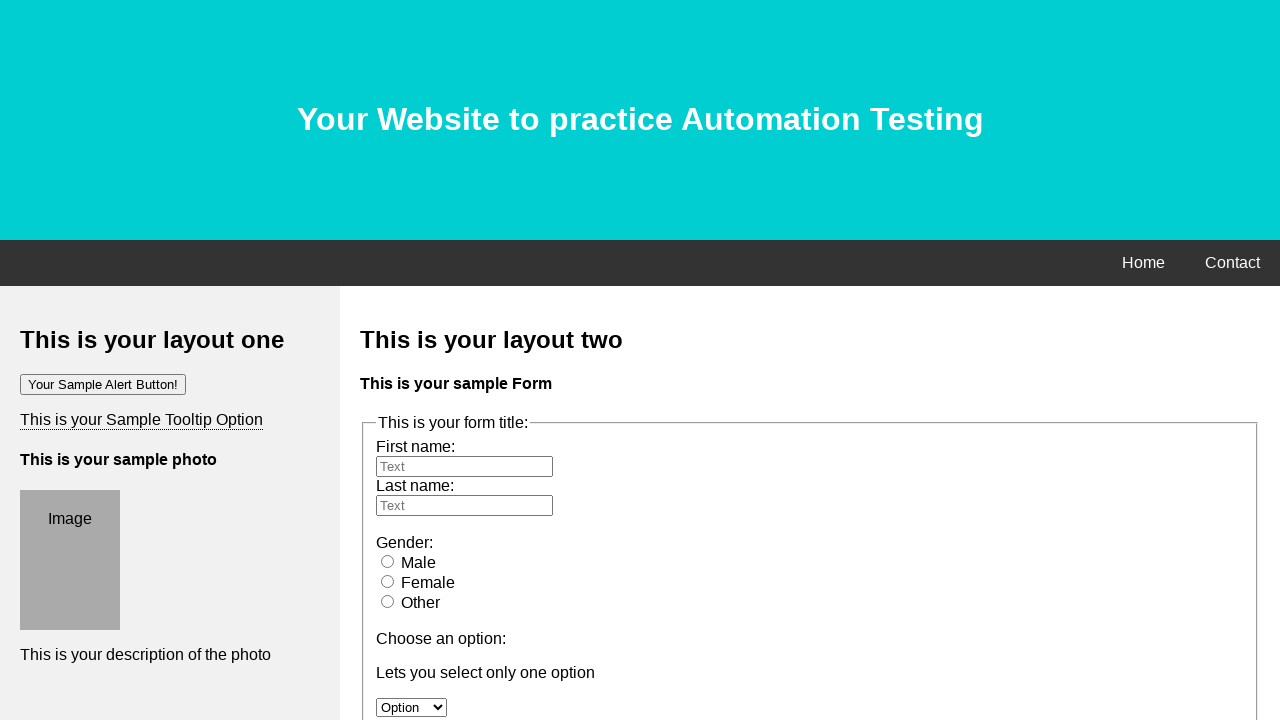

Filled datalist input field with 'Chocolate' on input[list='datalists']
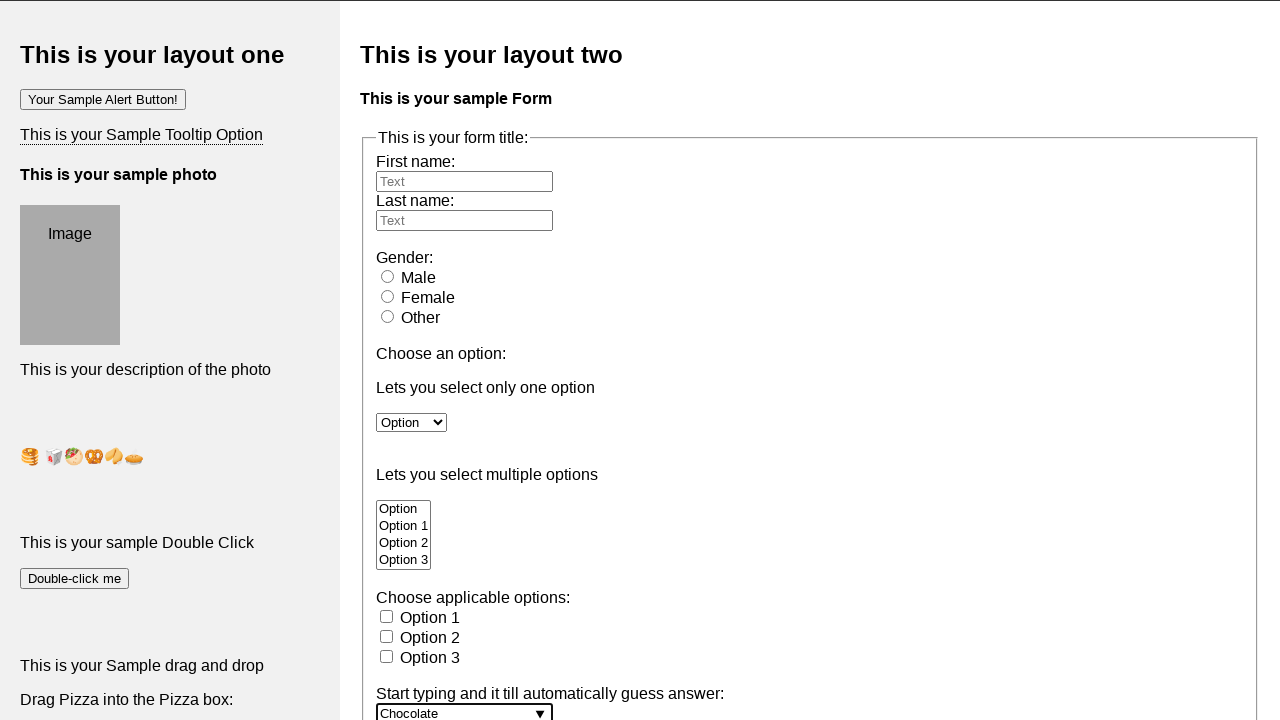

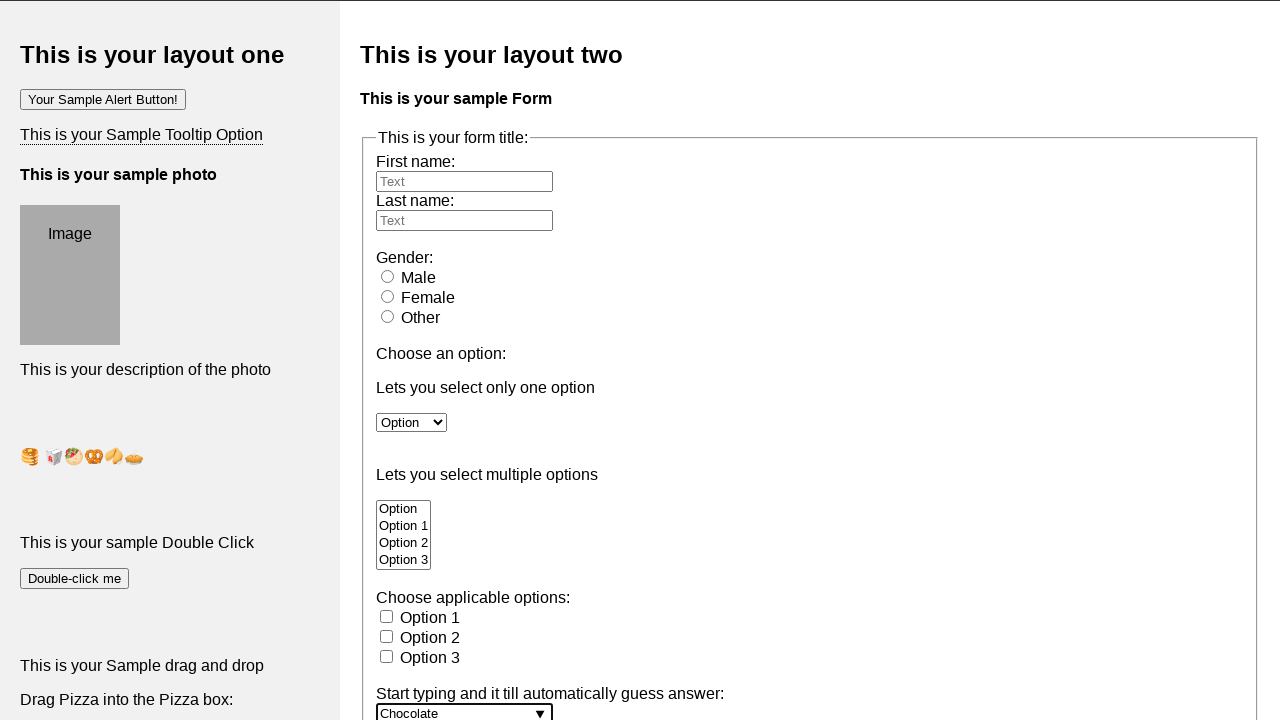